Tests navigation to 301 status code page by clicking the link and verifying the page content

Starting URL: https://the-internet.herokuapp.com/status_codes

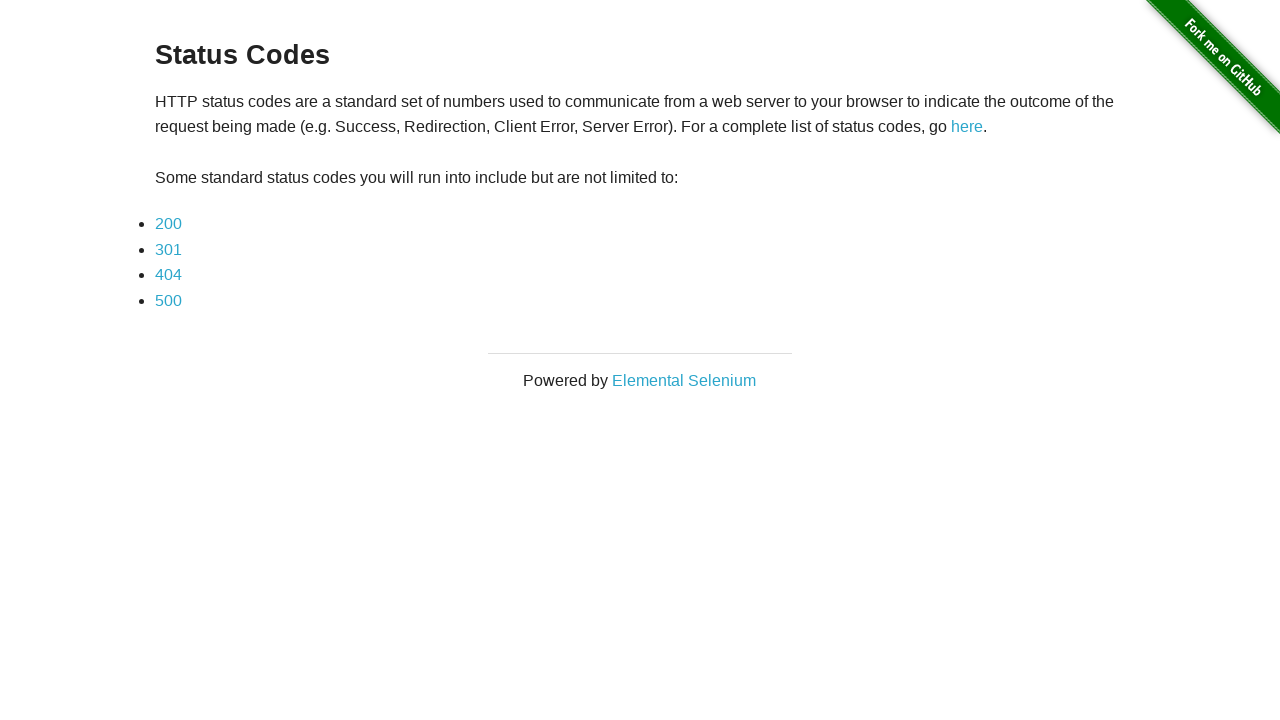

Clicked on 301 status code link at (168, 249) on a[href*='301']
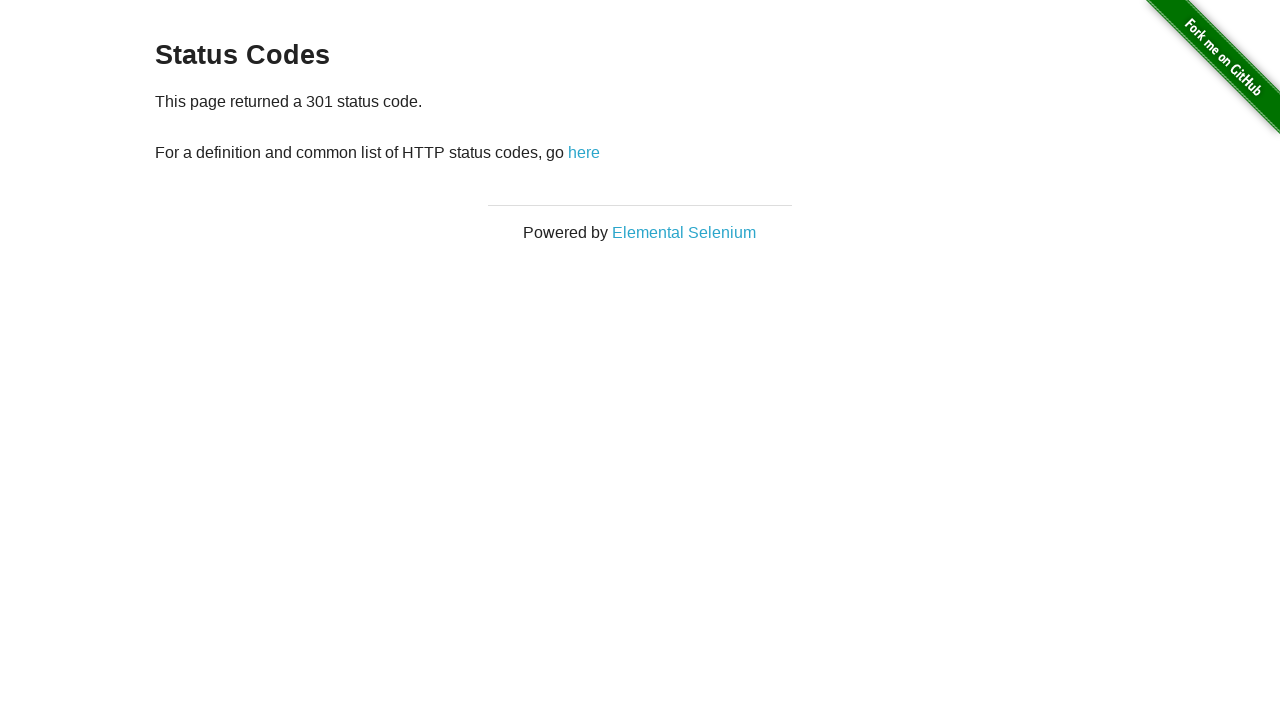

Retrieved status text from page
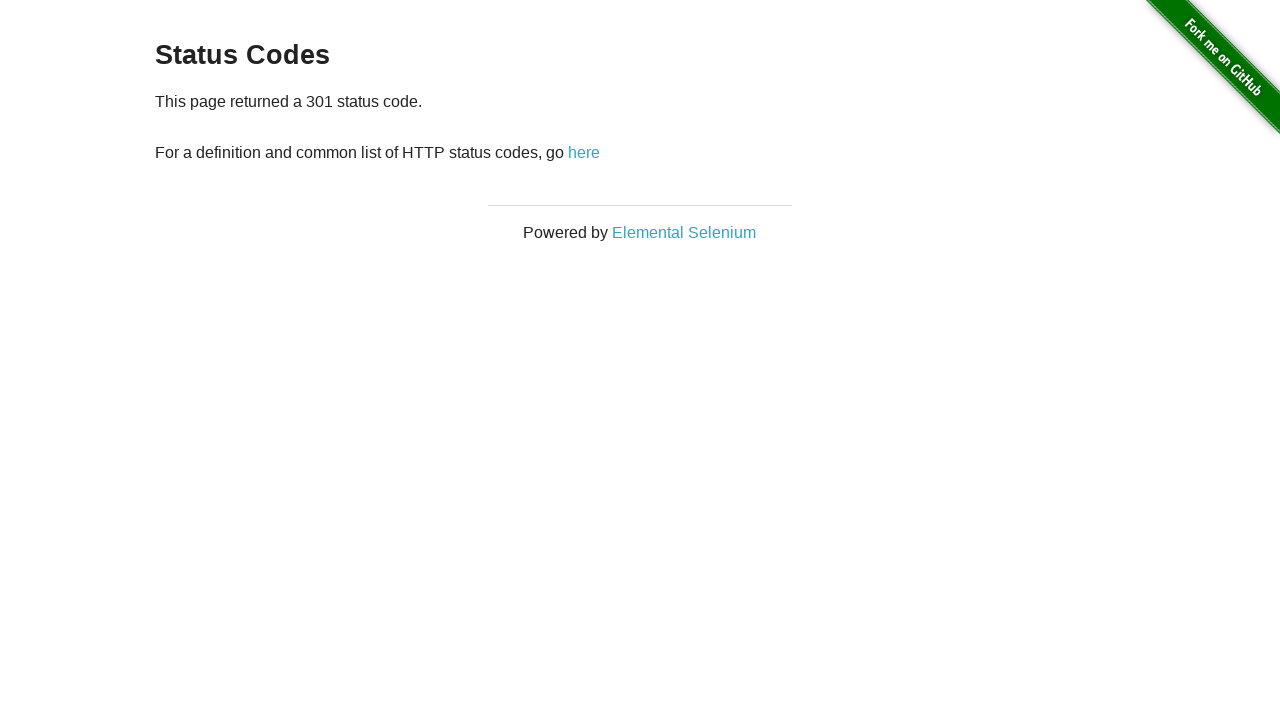

Verified '301' is present in status text
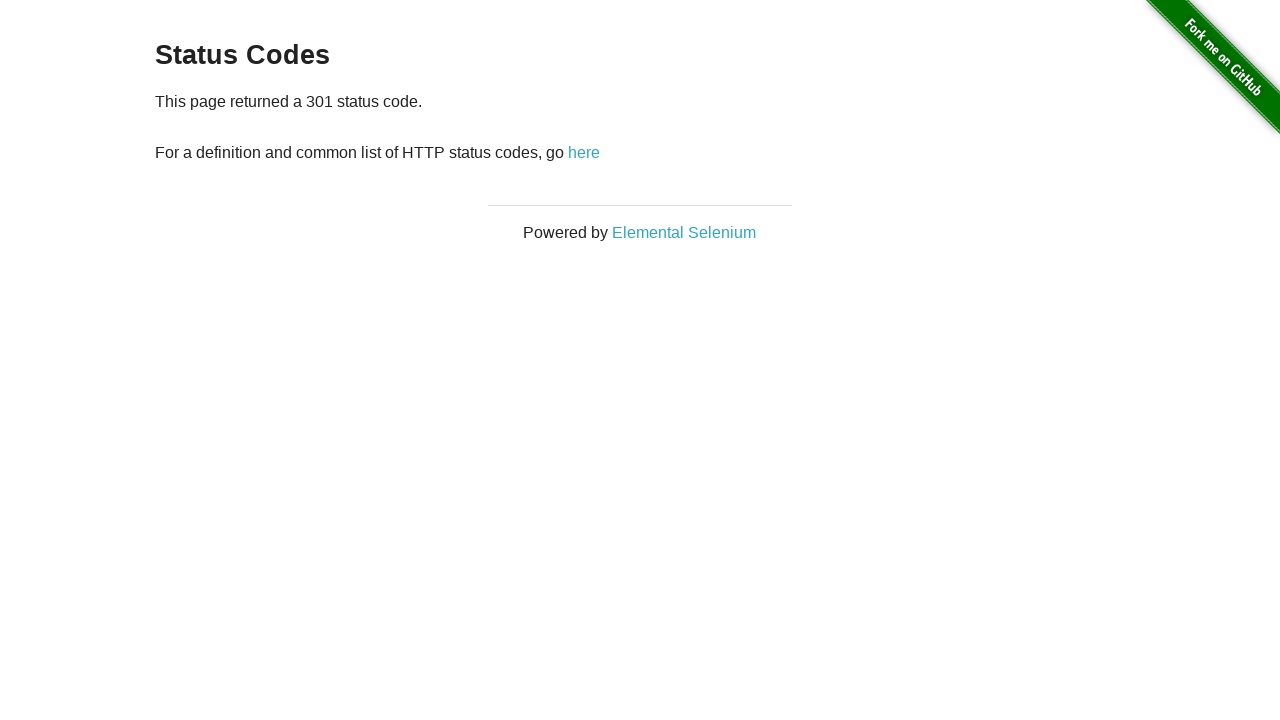

Navigated back to status codes page
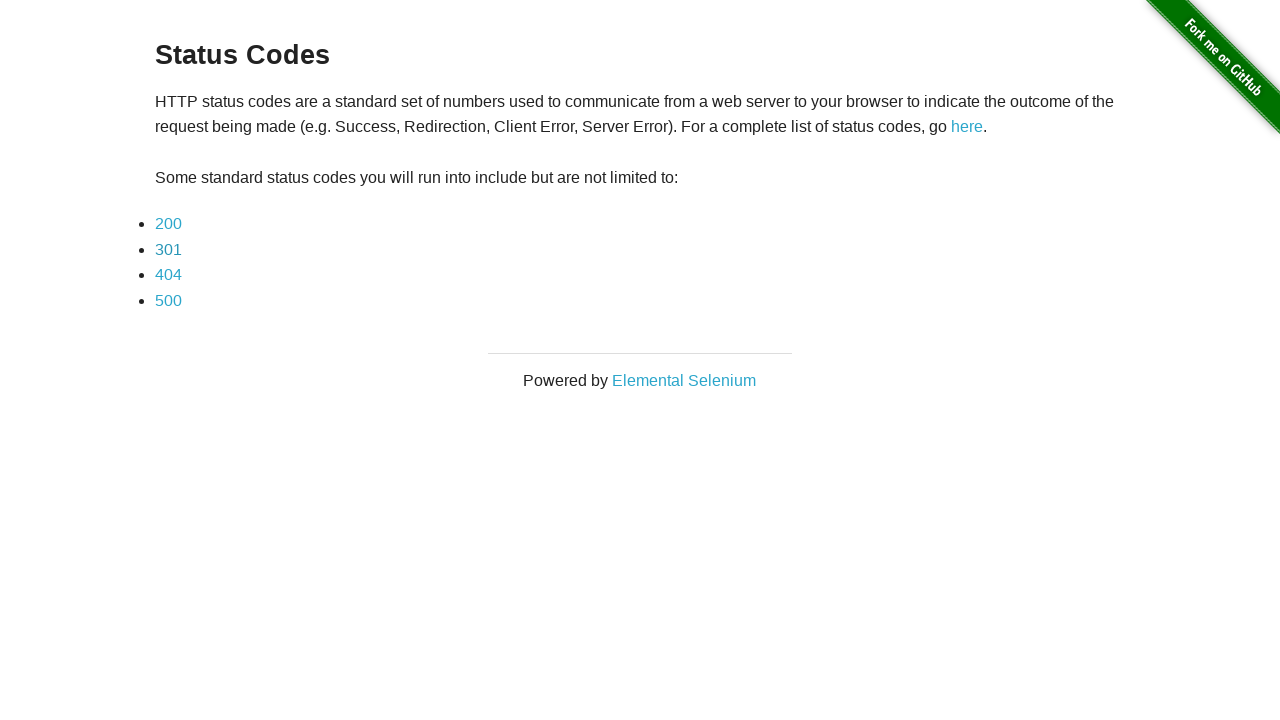

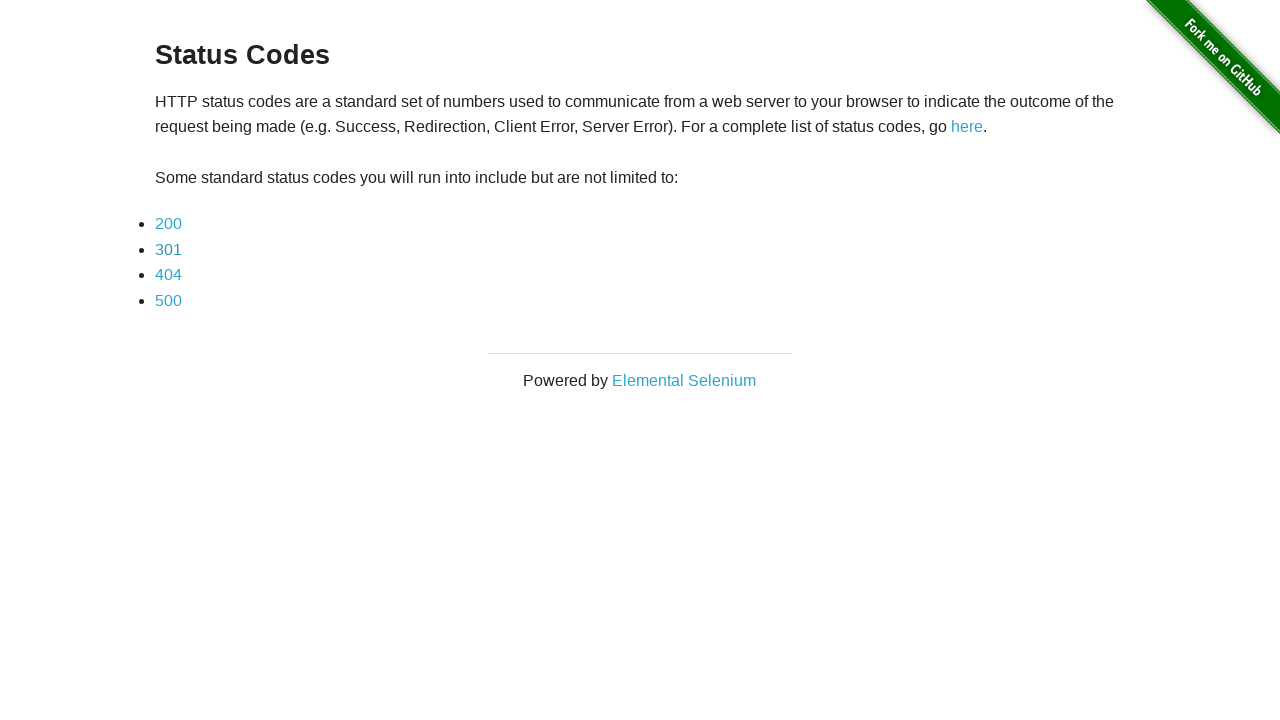